Submits a form by clicking the submit button

Starting URL: https://skryabin.com/webdriver/html/sample.html

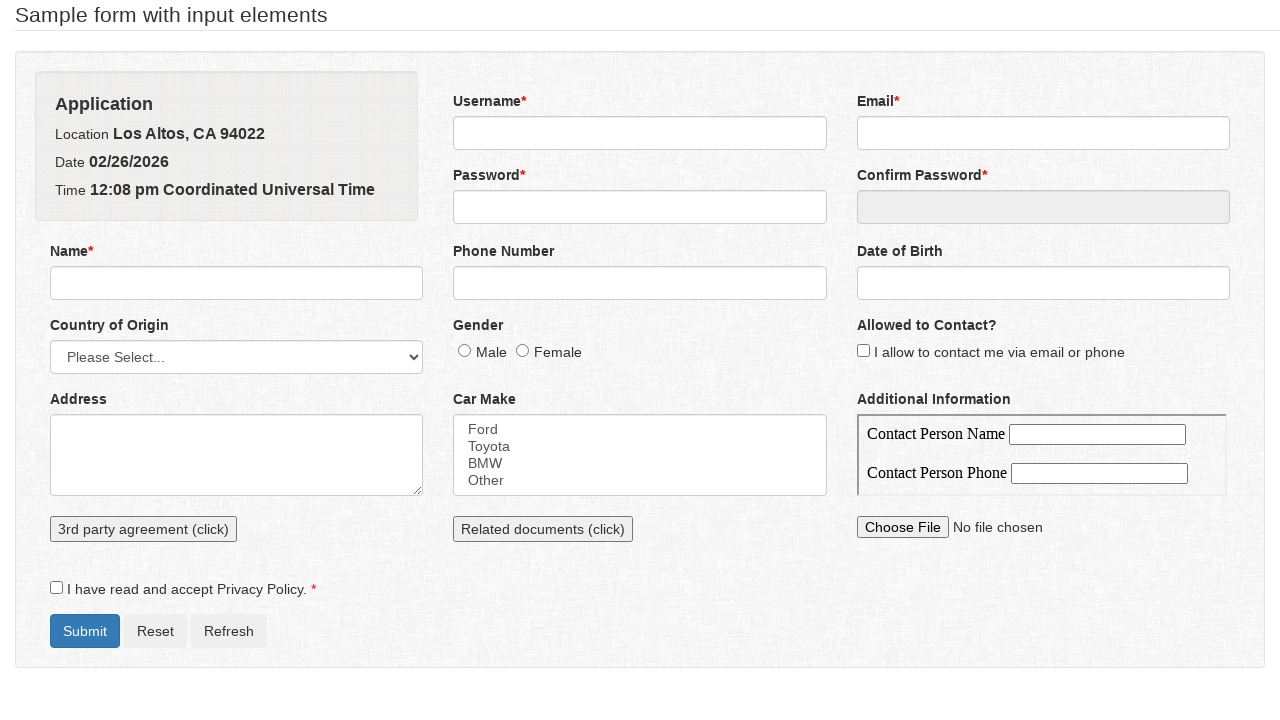

Clicked the form submit button at (85, 631) on #formSubmit
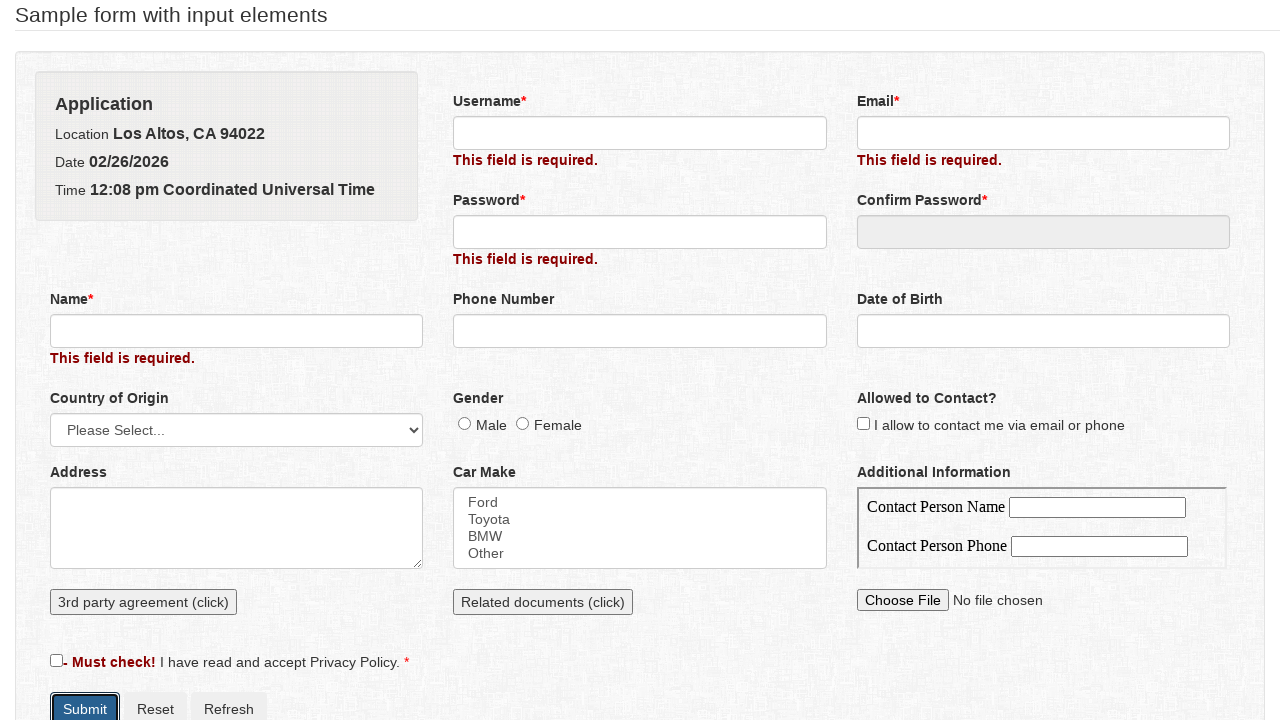

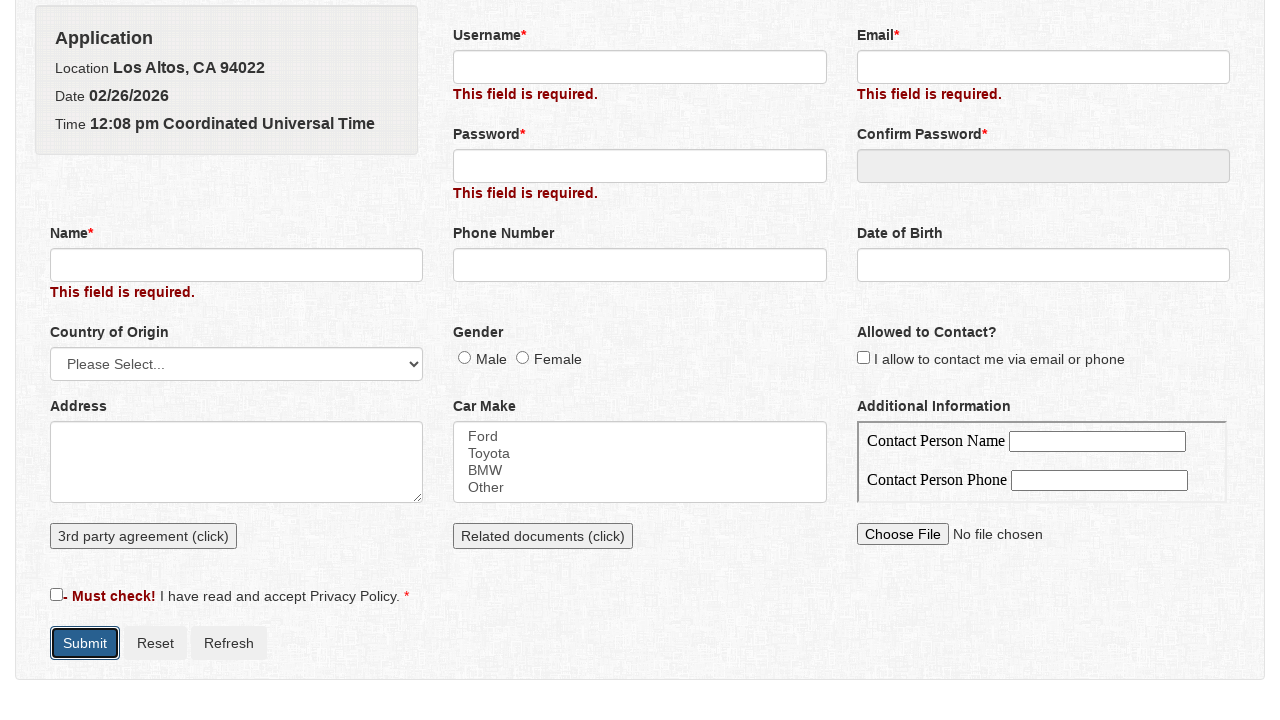